Tests various JavaScript alert types including basic alert, confirm dialog with cancel, and prompt with text input

Starting URL: https://the-internet.herokuapp.com/javascript_alerts

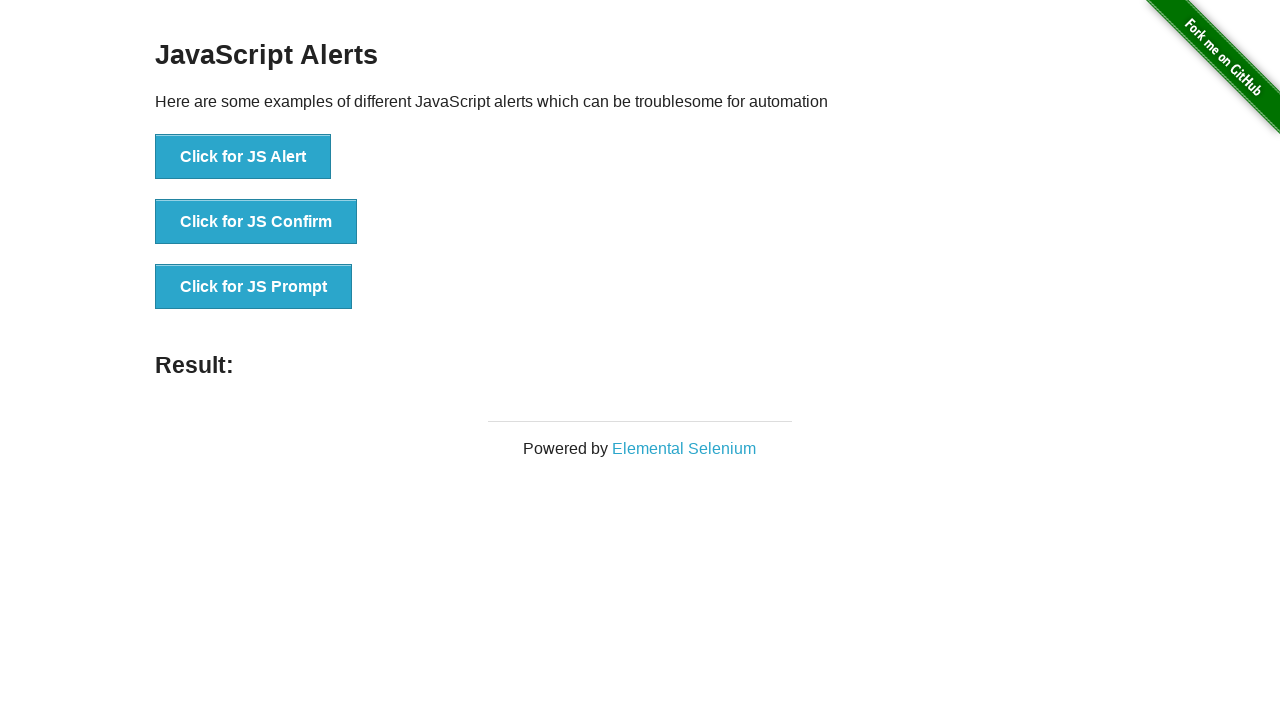

Clicked 'Click for JS Alert' button at (243, 157) on xpath=//button[text()='Click for JS Alert']
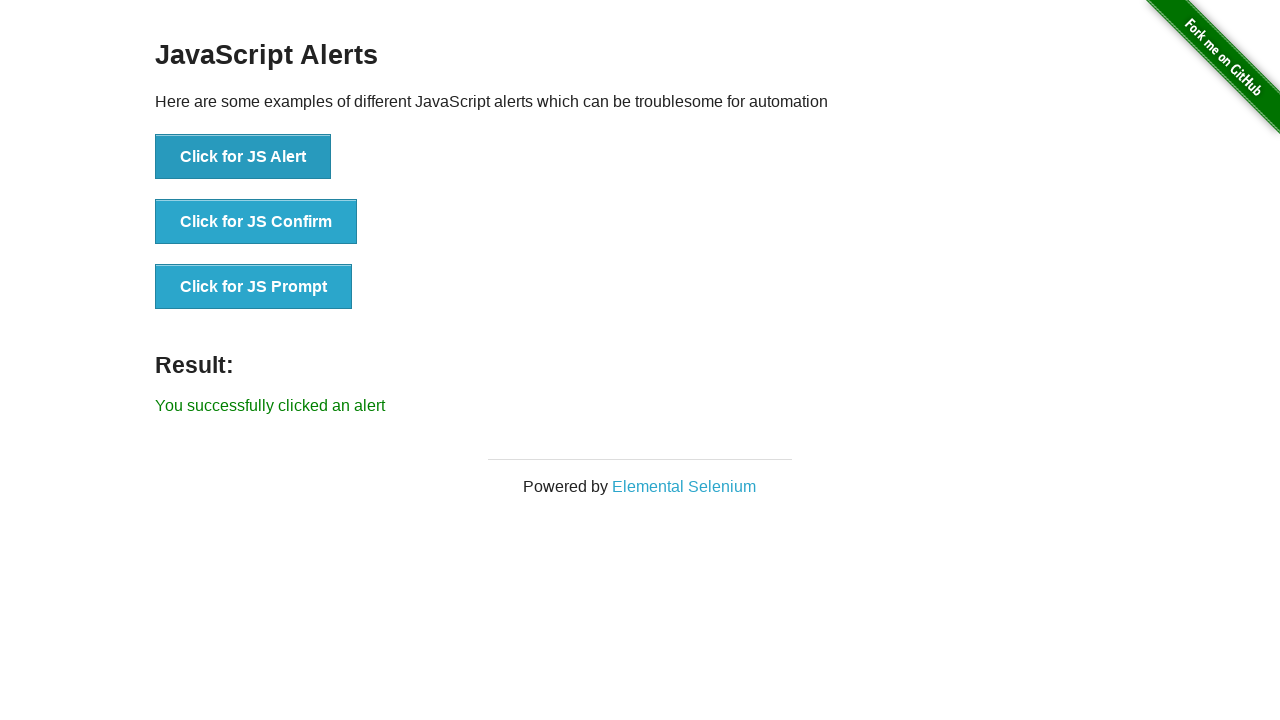

Clicked 'Click for JS Alert' button and accepted the alert dialog at (243, 157) on xpath=//button[text()='Click for JS Alert']
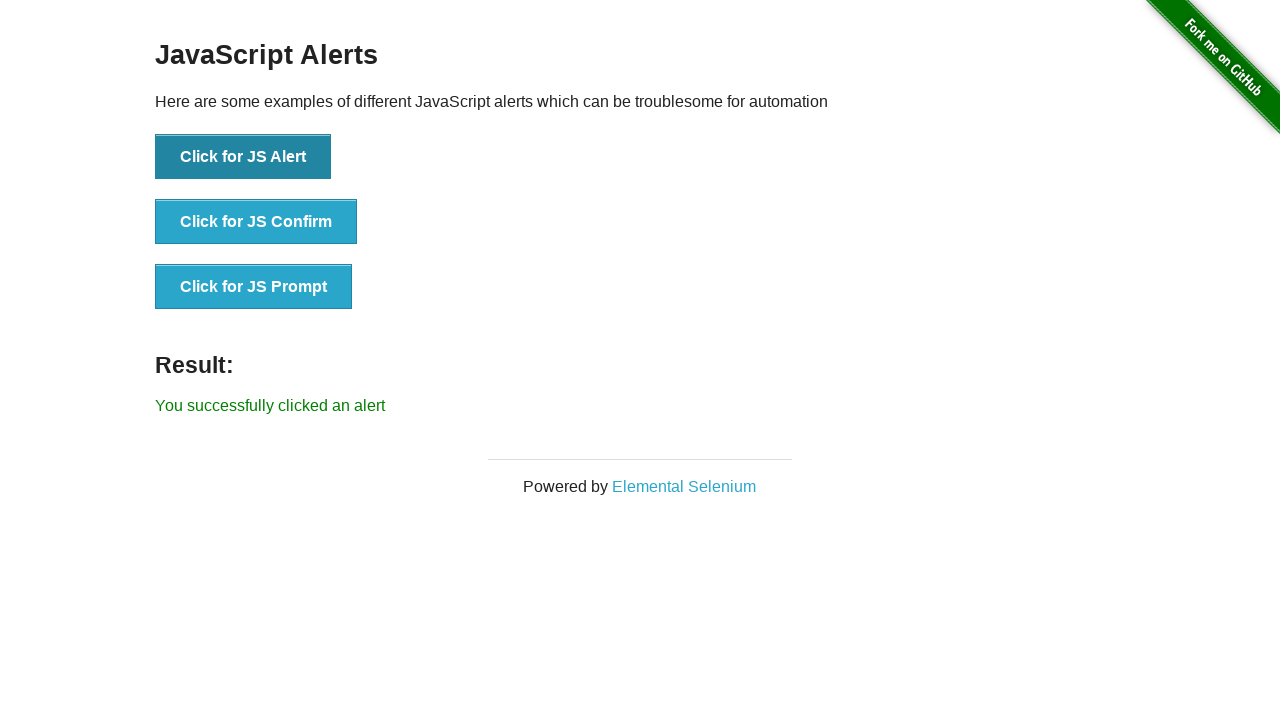

Clicked 'Click for JS Confirm' button and dismissed the confirm dialog at (256, 222) on xpath=//button[text()='Click for JS Confirm']
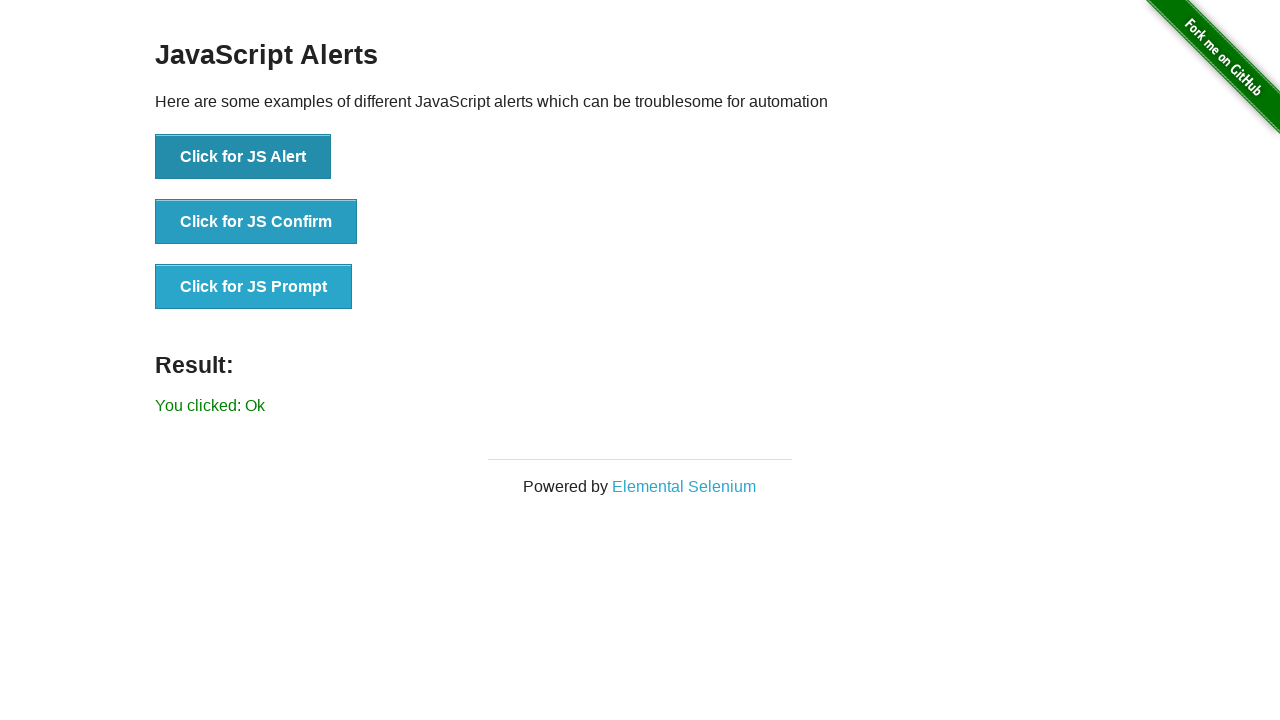

Clicked 'Click for JS Prompt' button and entered 'KraftTech Batch 2 was here' in prompt dialog at (254, 287) on xpath=//button[text()='Click for JS Prompt']
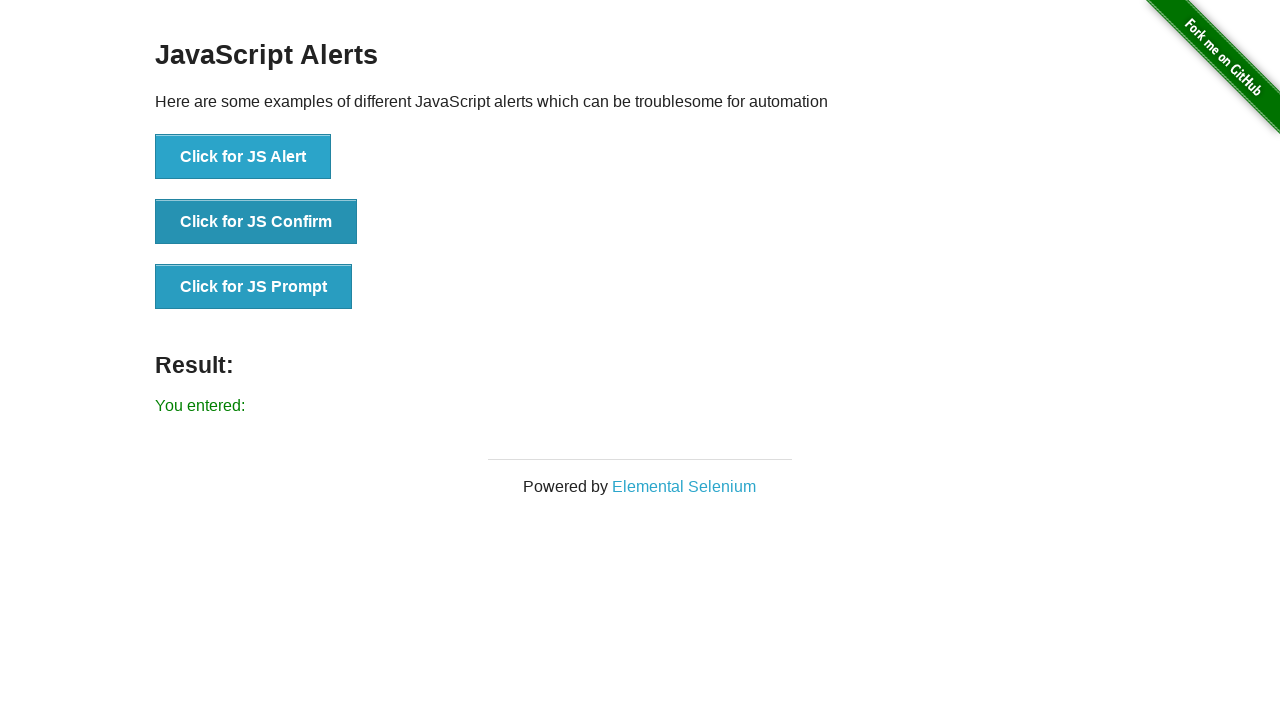

Waited for result element to be displayed
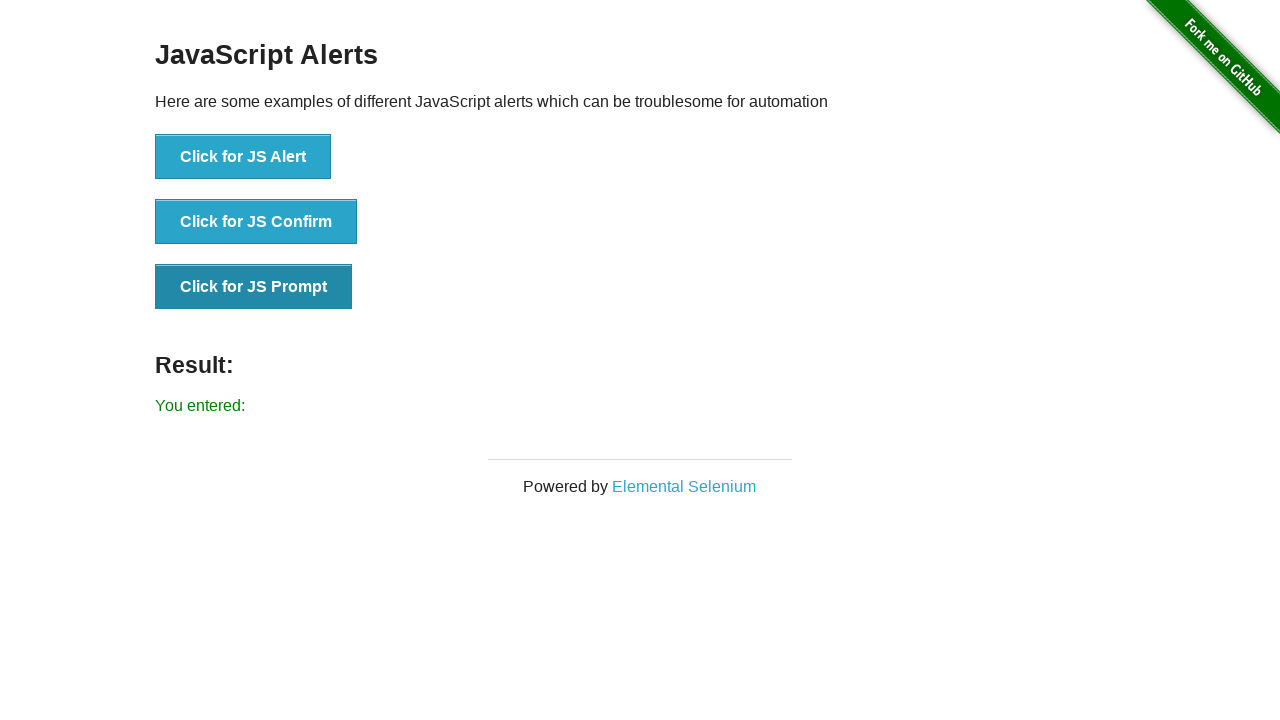

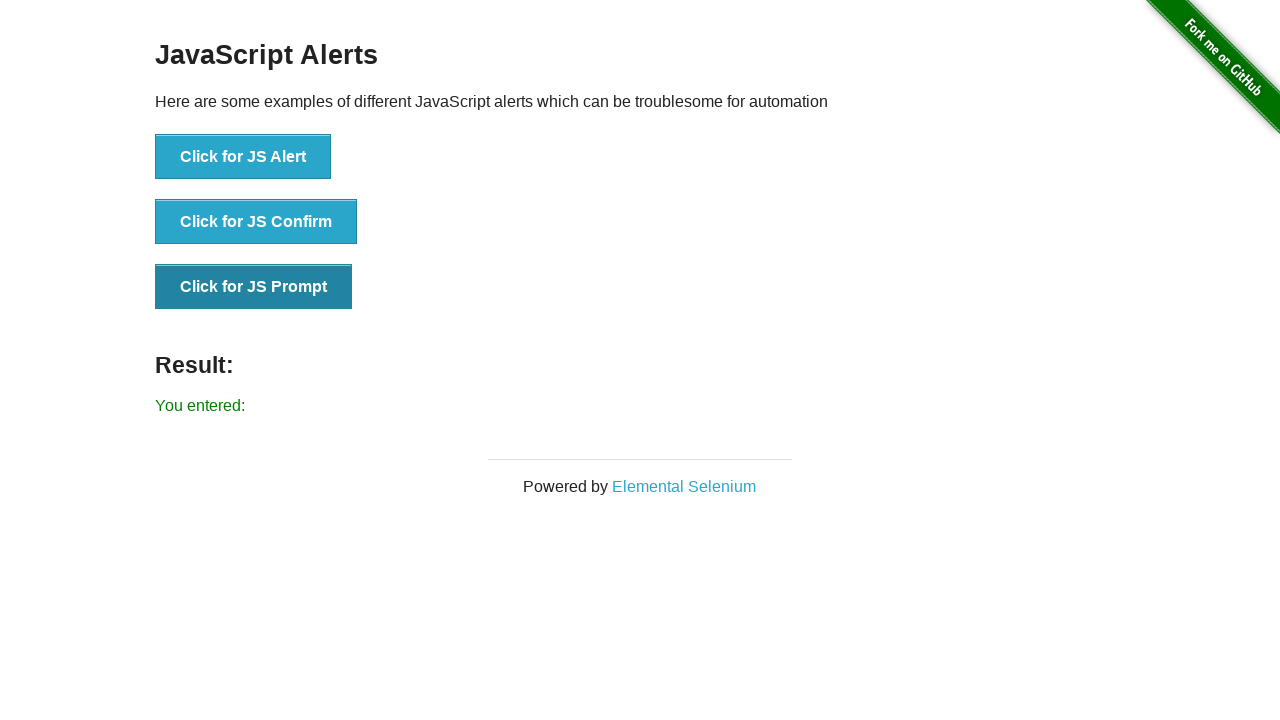